Automates playing a melody on an online virtual piano by clicking piano keys in a specific sequence with timed intervals to produce music.

Starting URL: https://www.autopiano.cn/

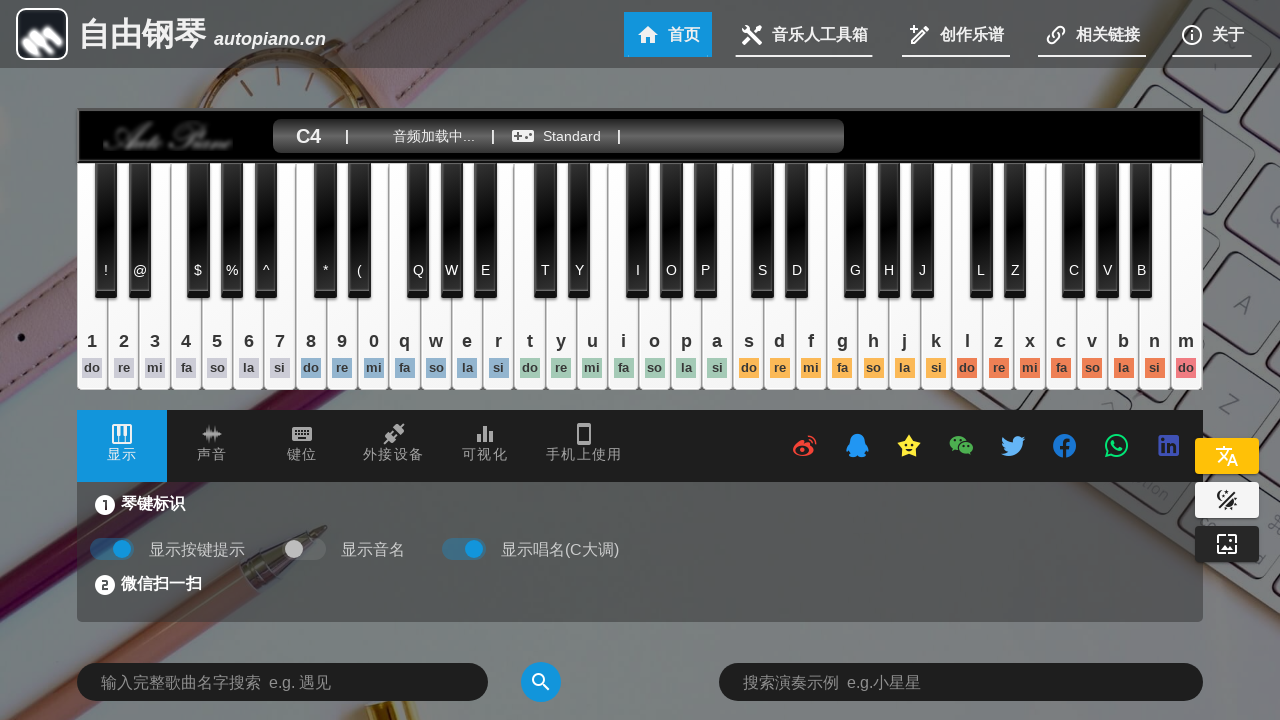

Located the first iframe on the page
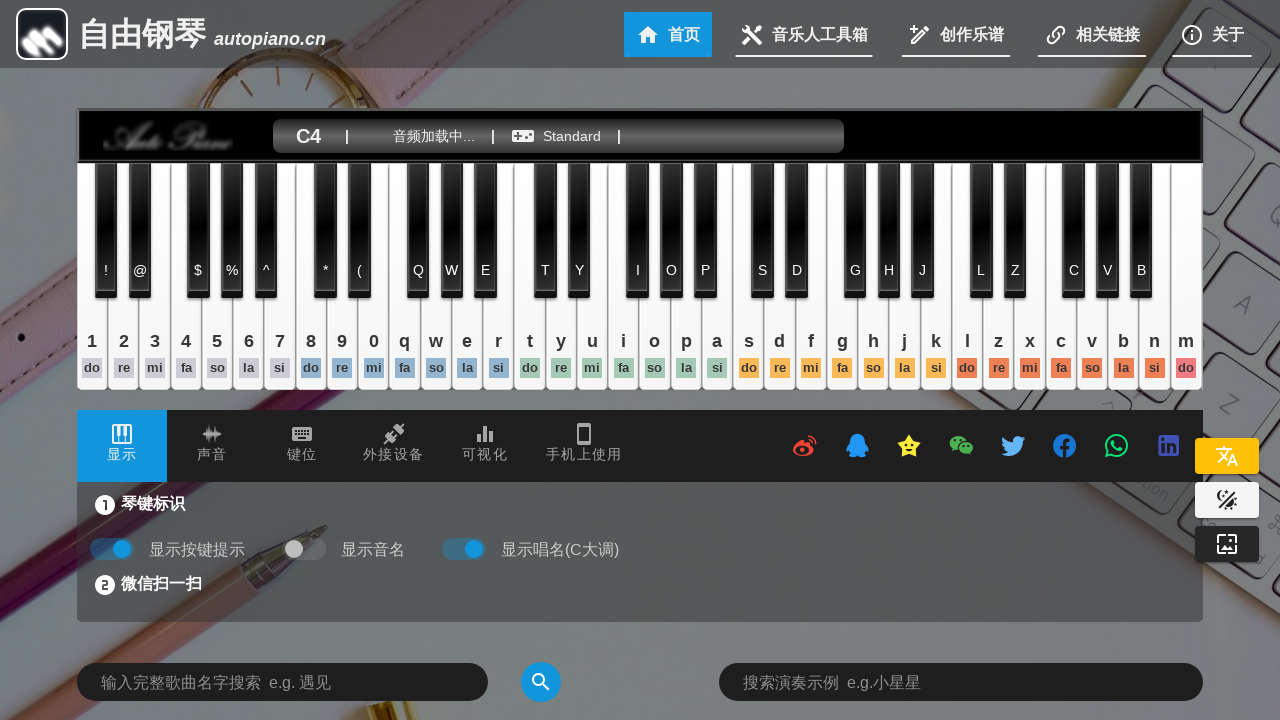

Clicked button inside the iframe
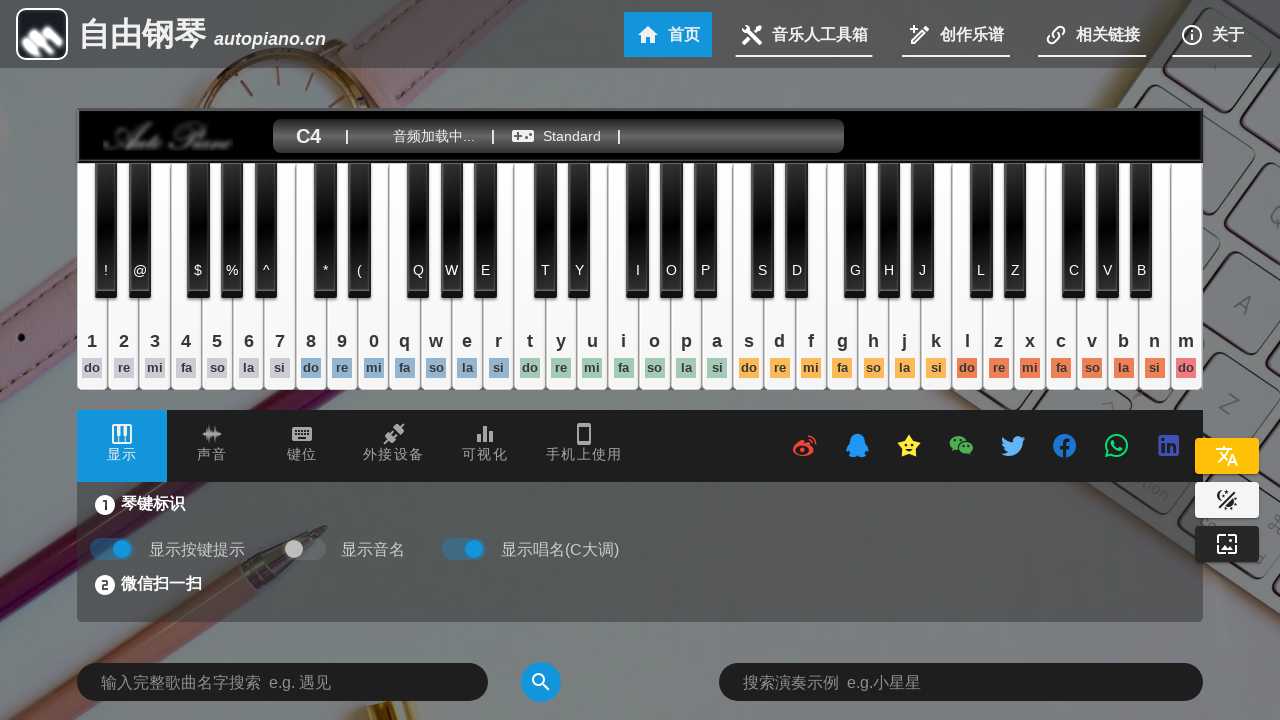

Clicked home icon in main content after switching back from iframe
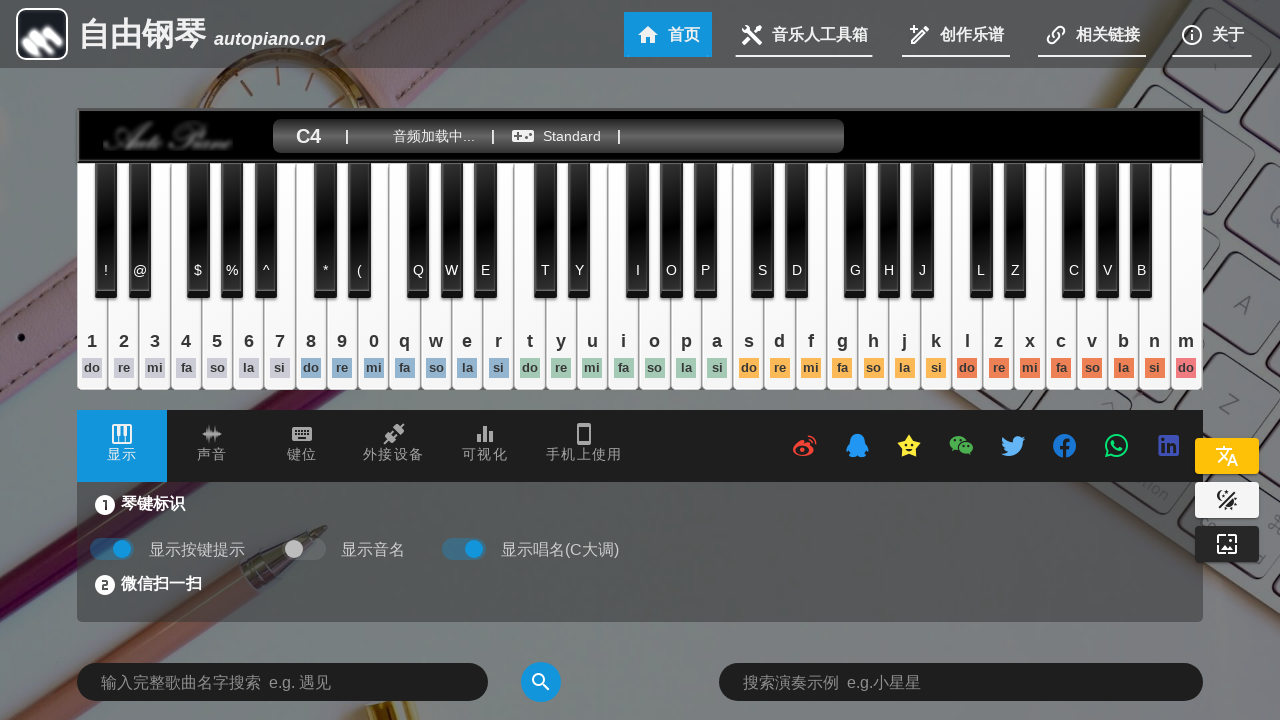

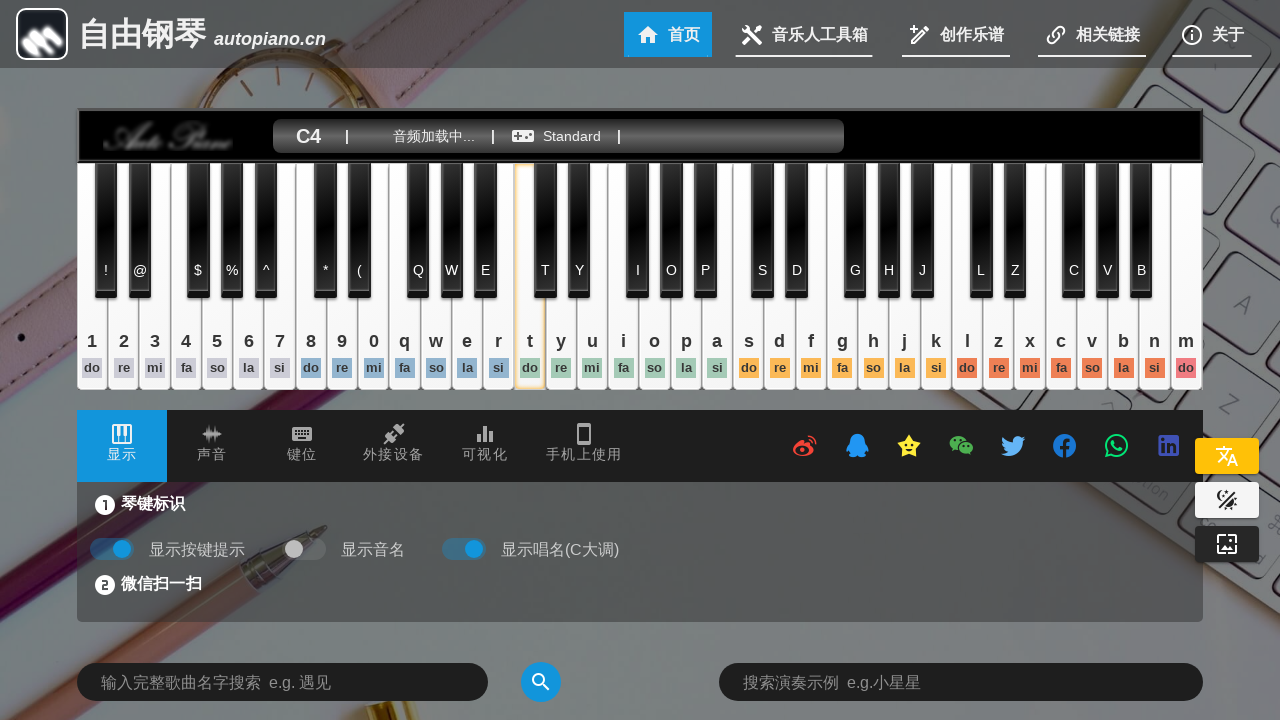